Tests calendar date picker functionality by selecting a specific date (June 15, 2027) through year, month, and day navigation, then validates the selected date appears correctly in the input fields.

Starting URL: https://rahulshettyacademy.com/seleniumPractise/#/offers

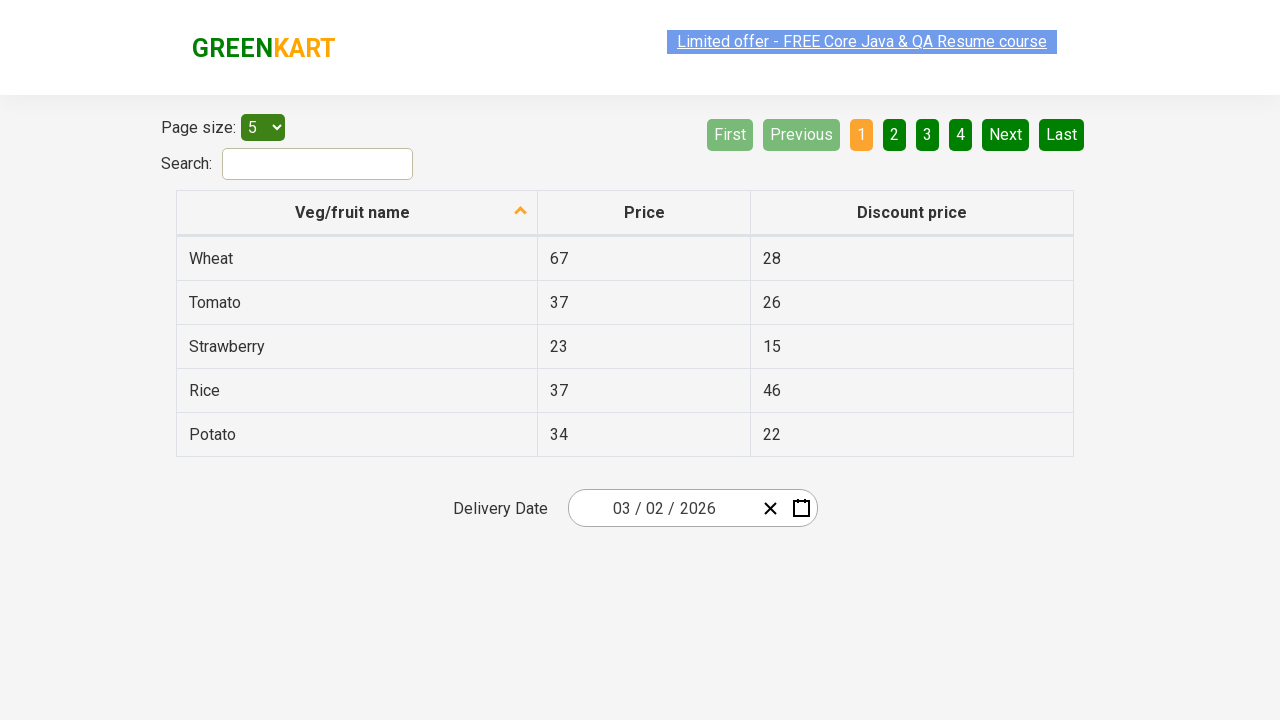

Clicked date picker input group to open calendar at (662, 508) on .react-date-picker__inputGroup
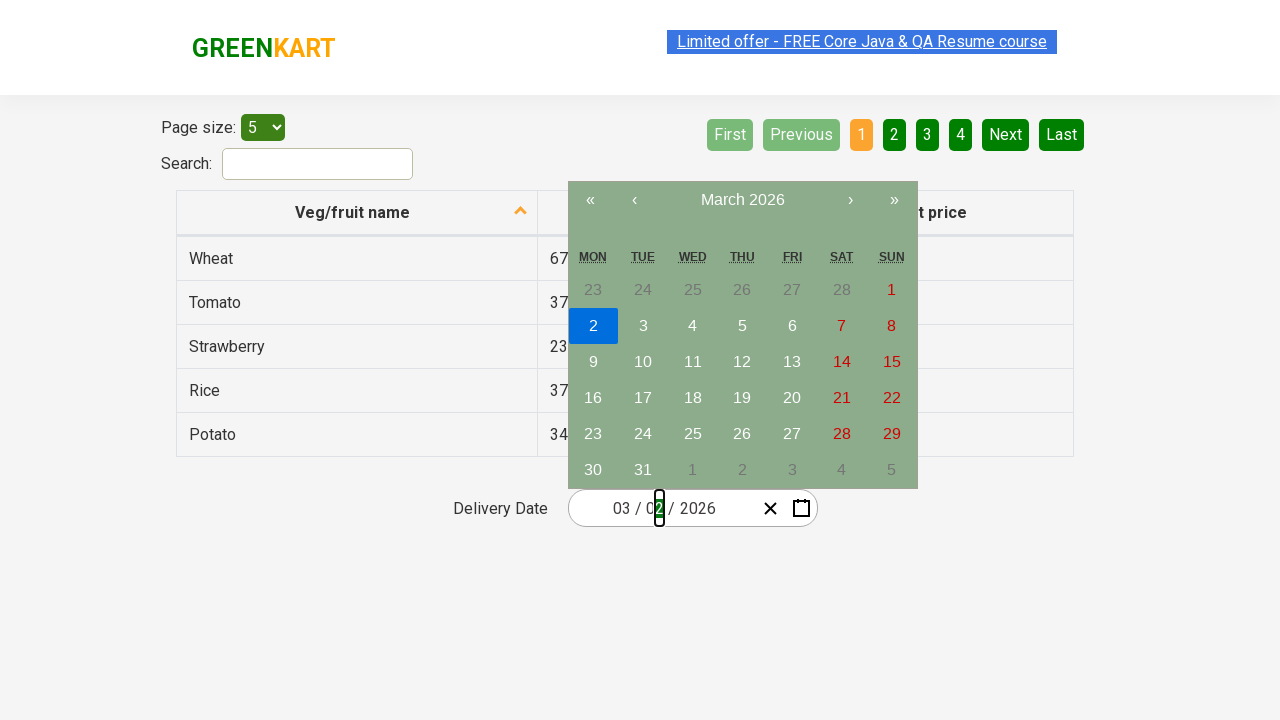

Clicked navigation label to navigate to month view at (742, 200) on .react-calendar__navigation__label
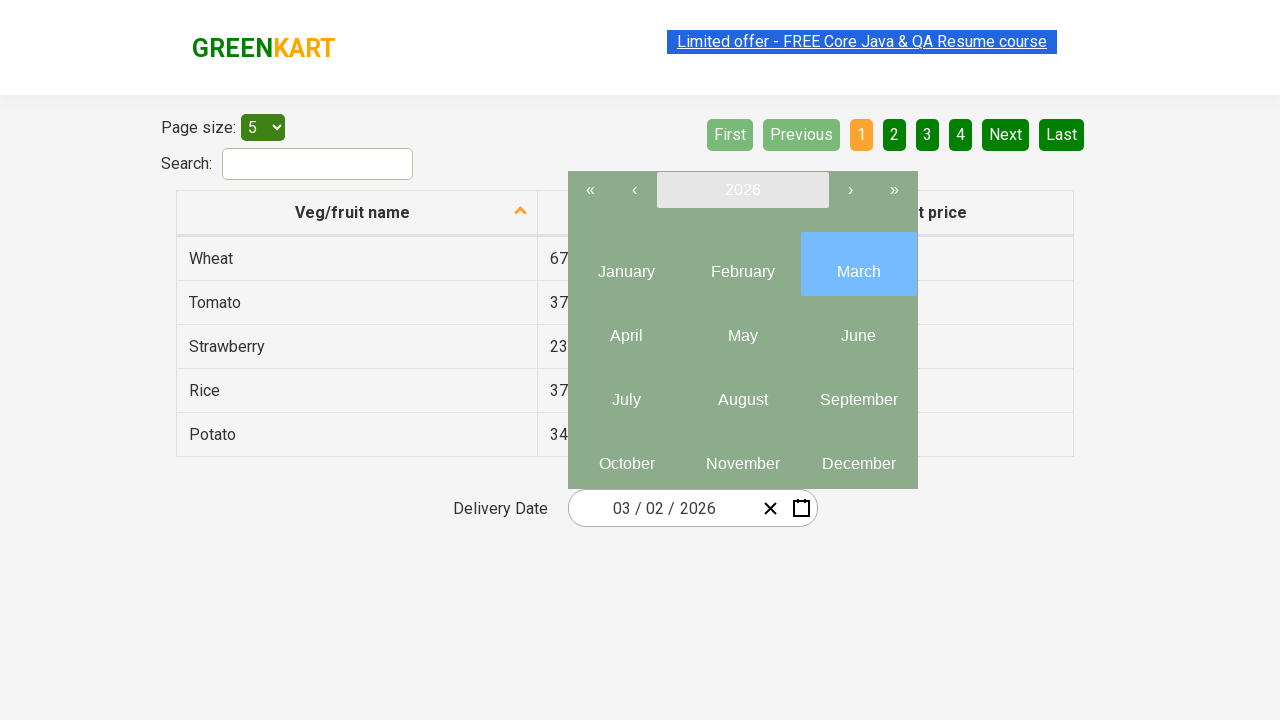

Clicked navigation label again to navigate to year view at (742, 190) on .react-calendar__navigation__label
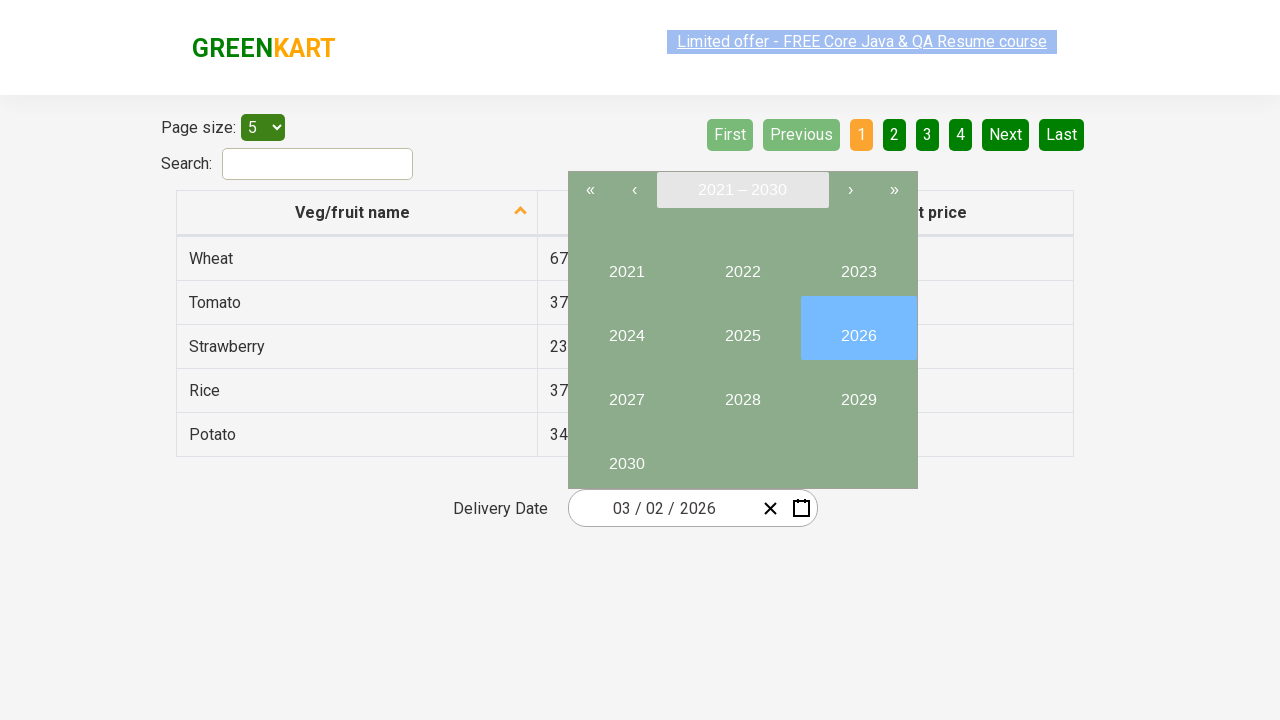

Selected year 2027 at (626, 392) on //button[text()='2027']
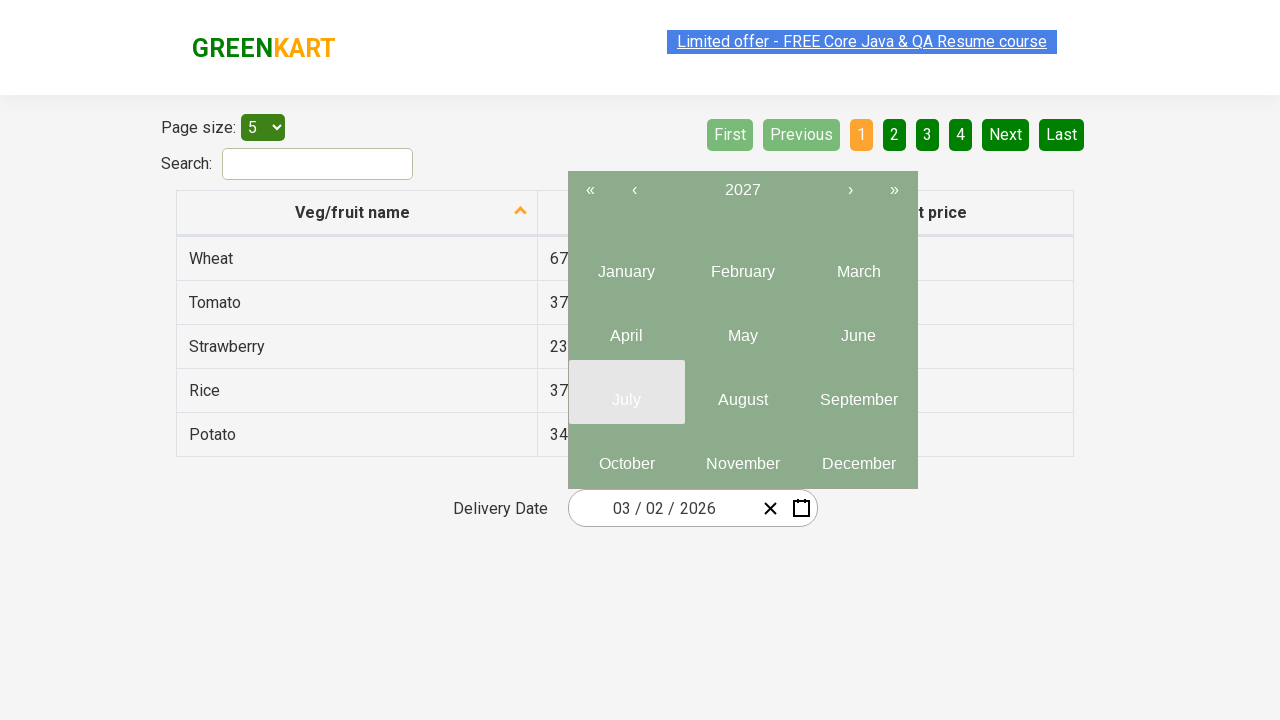

Selected month 6 (June) at (858, 328) on .react-calendar__year-view__months__month >> nth=5
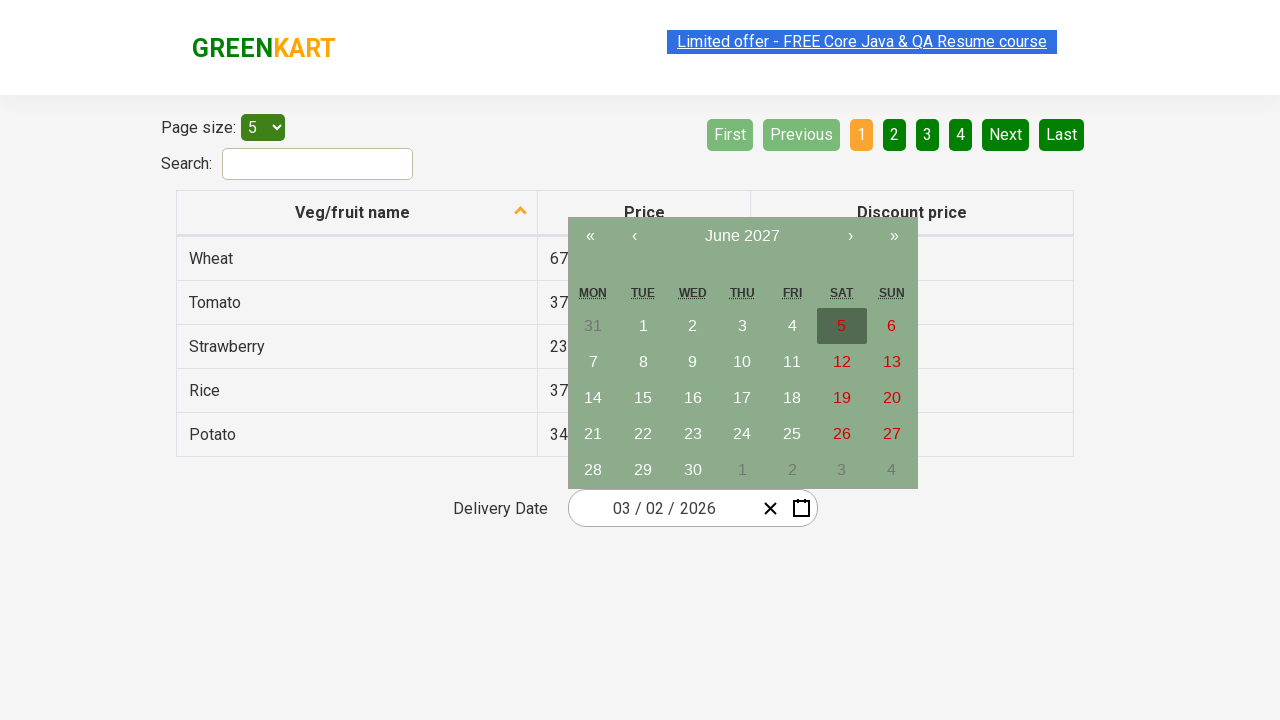

Selected date 15 at (643, 398) on //abbr[text()='15']
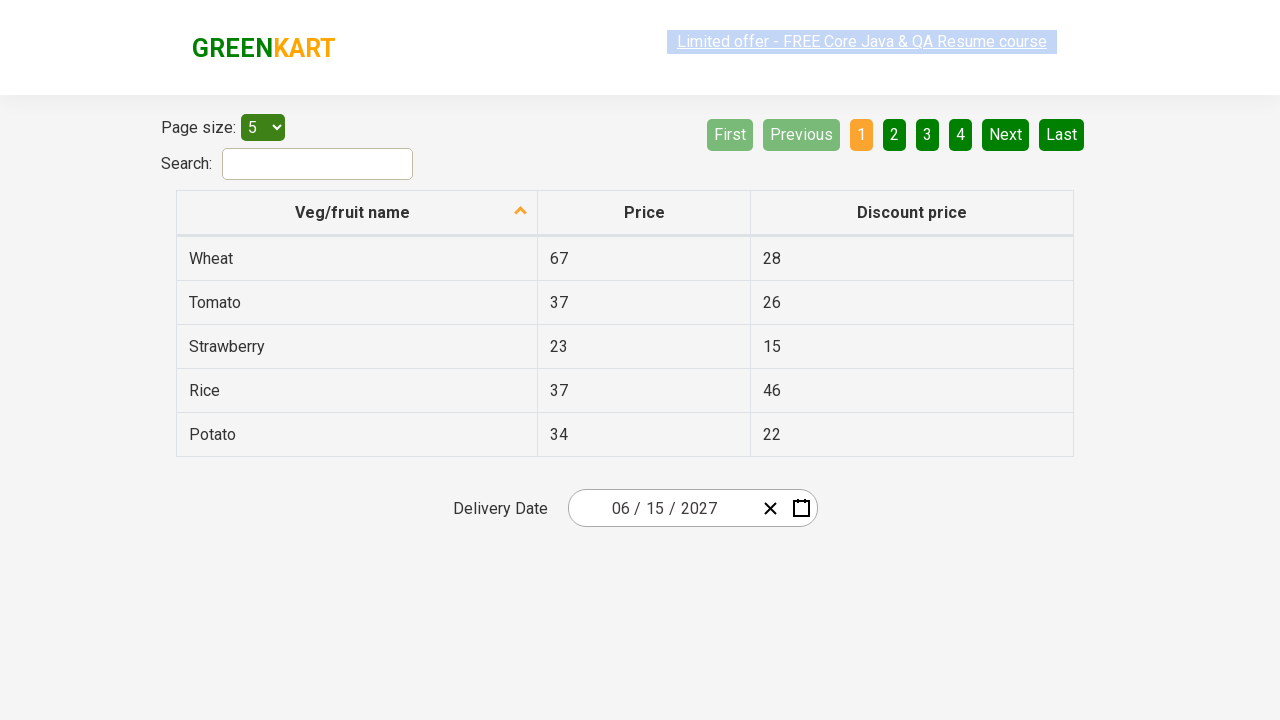

Date picker input fields populated successfully
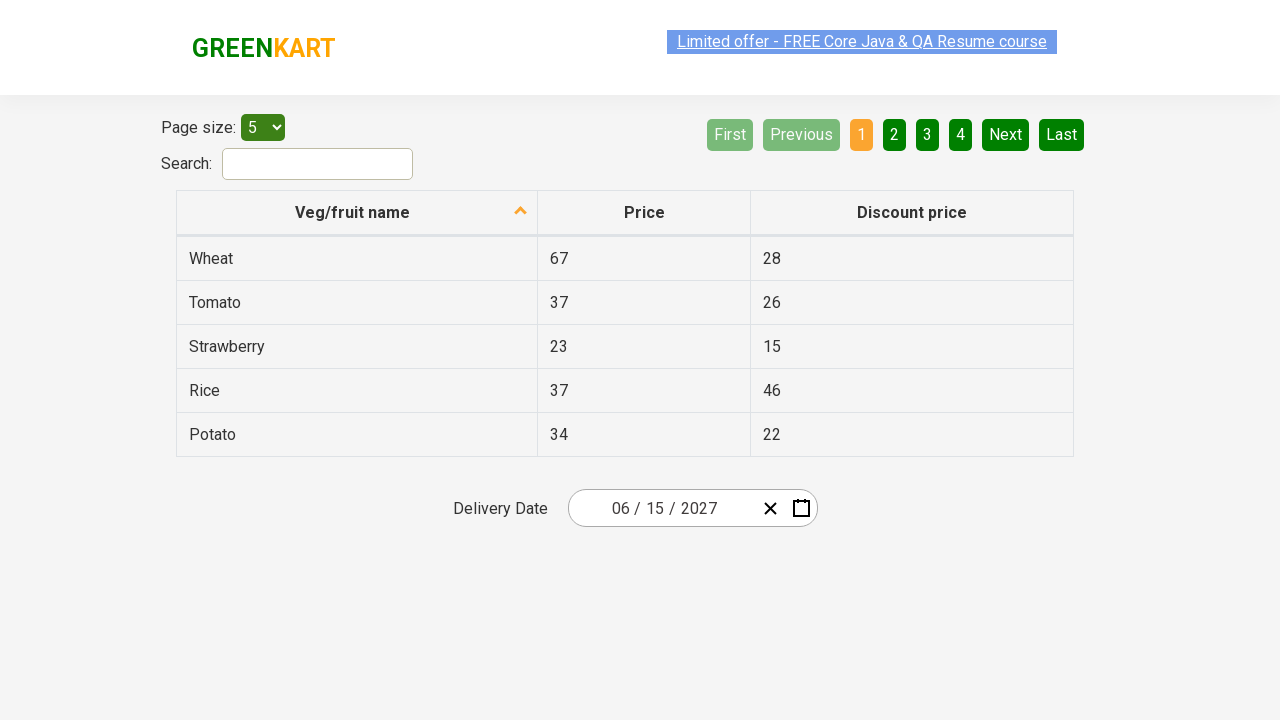

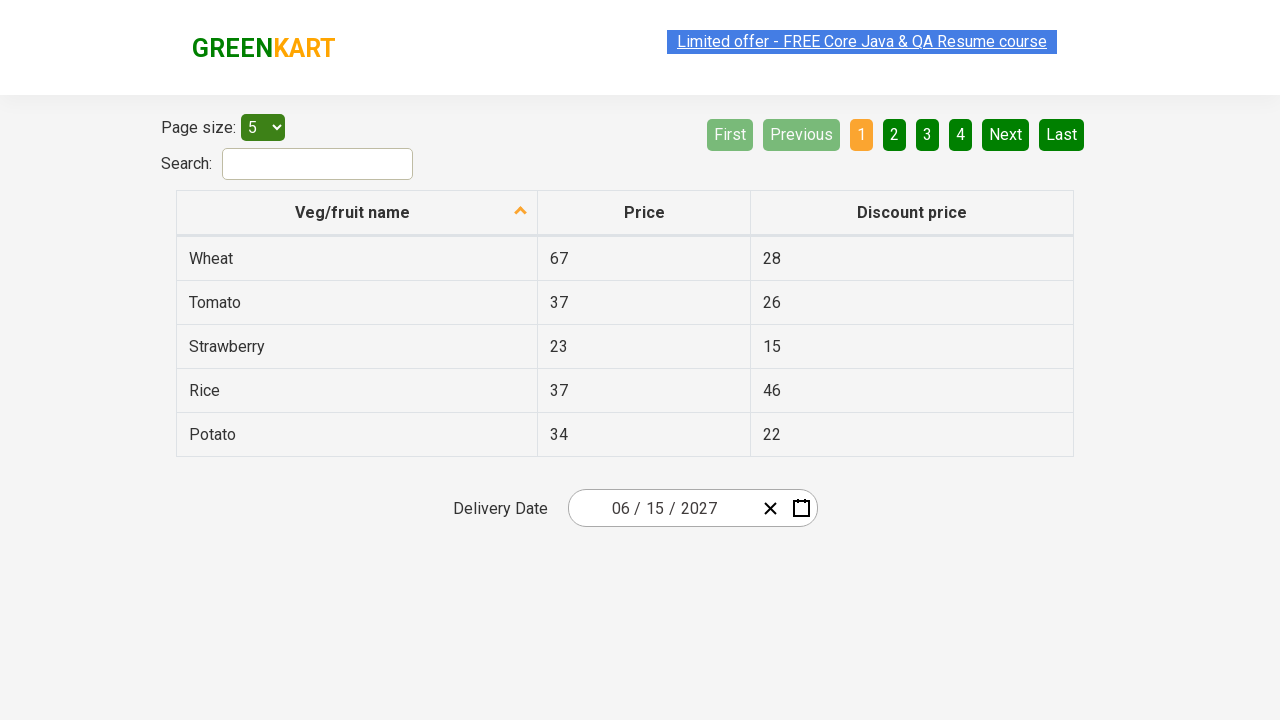